Tests addition operation on a calculator by entering two values and selecting the plus operation

Starting URL: https://www.globalsqa.com/angularJs-protractor/SimpleCalculator/

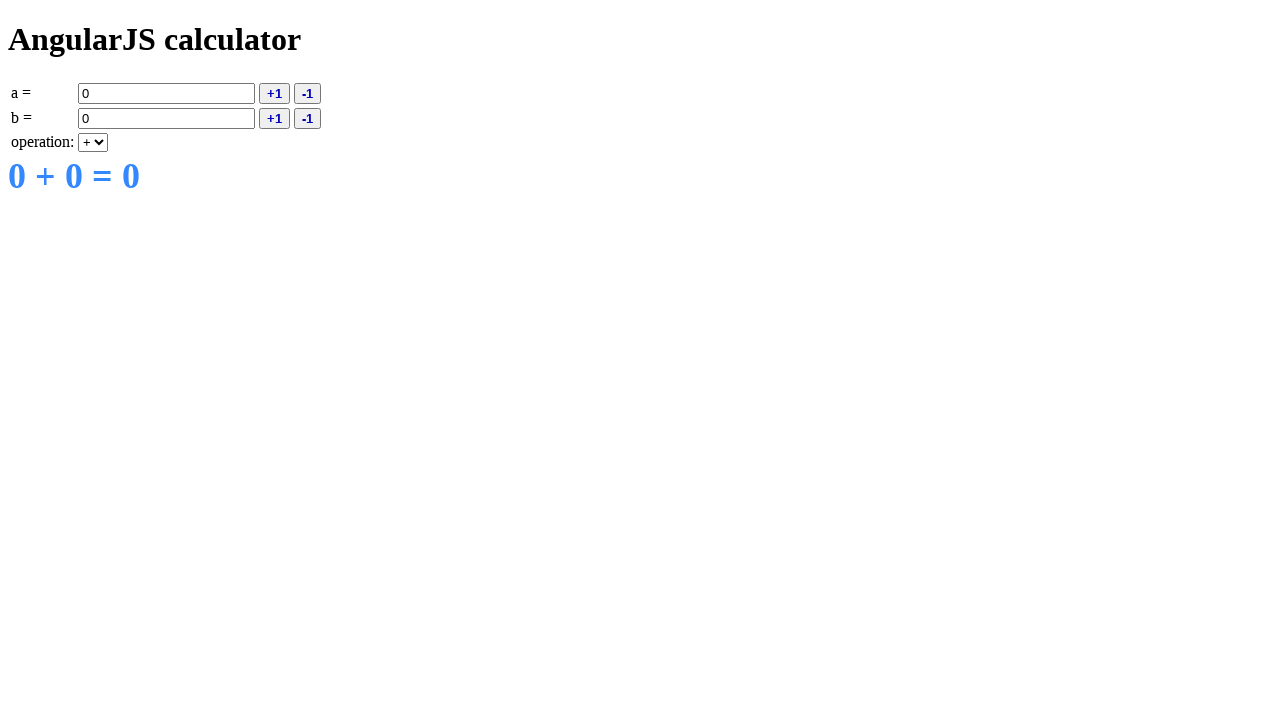

Entered value 1 in first input field on [ng-model='a']
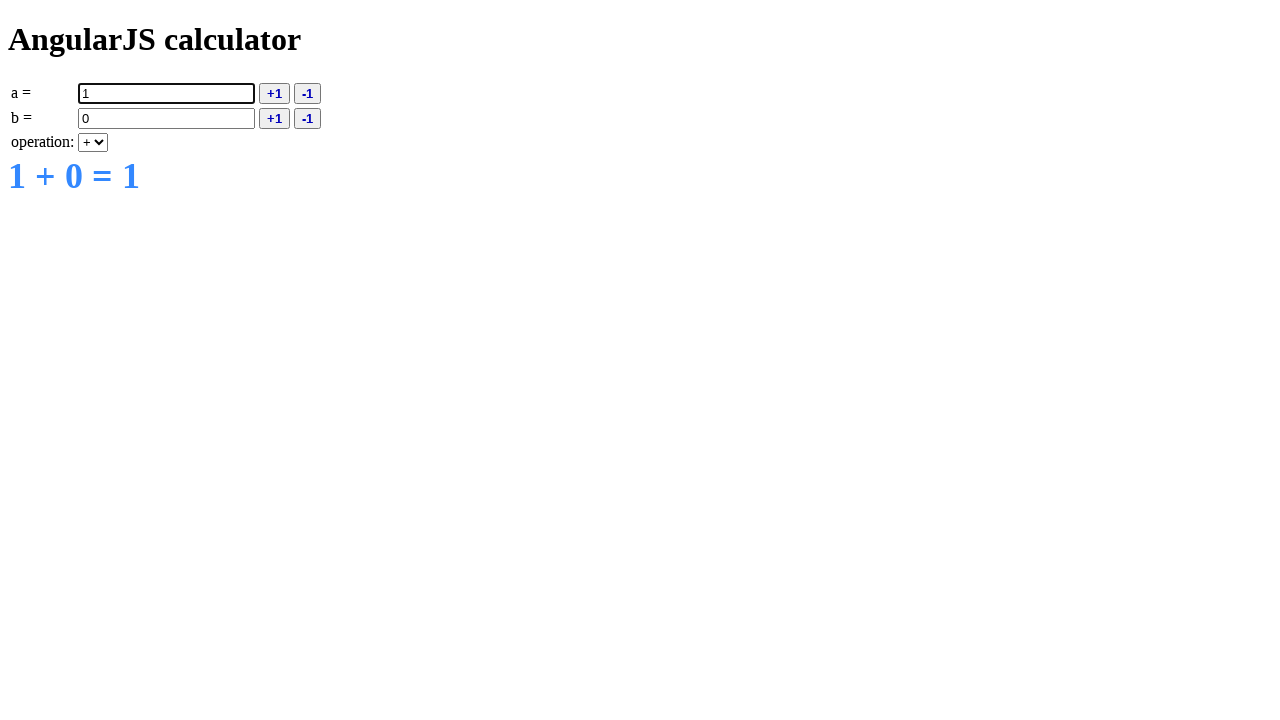

Entered value 2 in second input field on [ng-model='b']
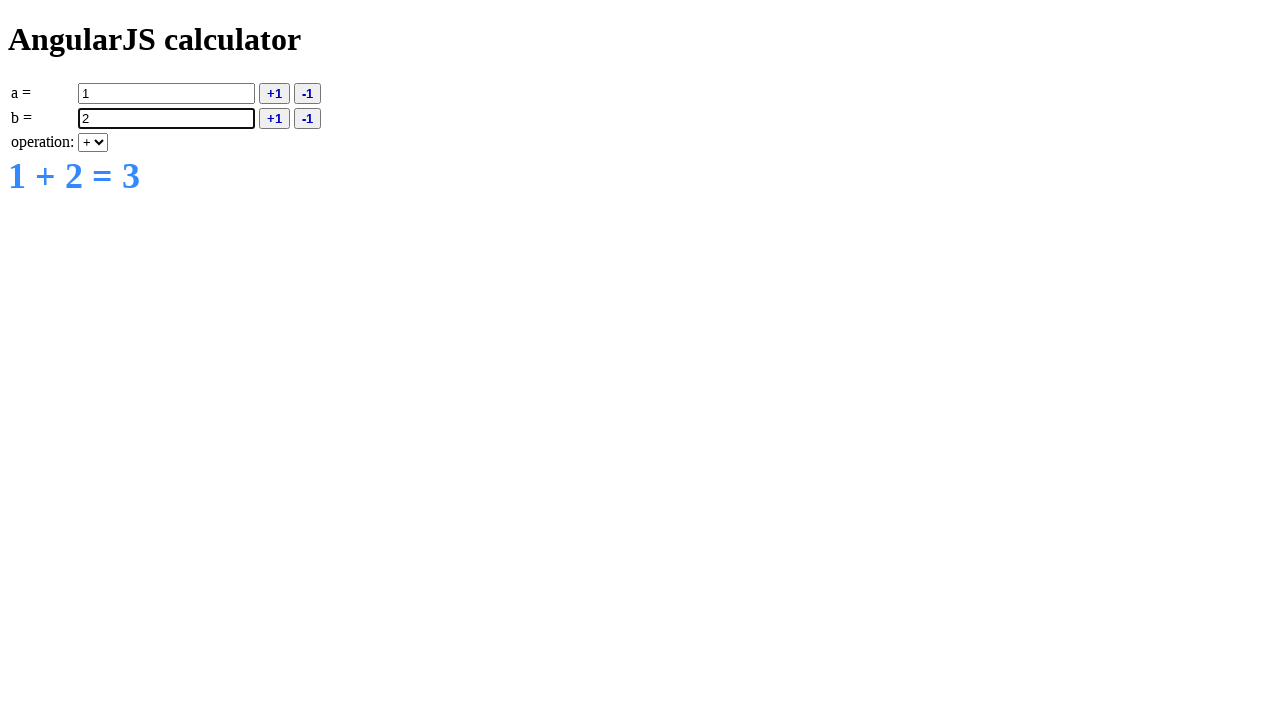

Selected plus operation from dropdown on [ng-model='operation']
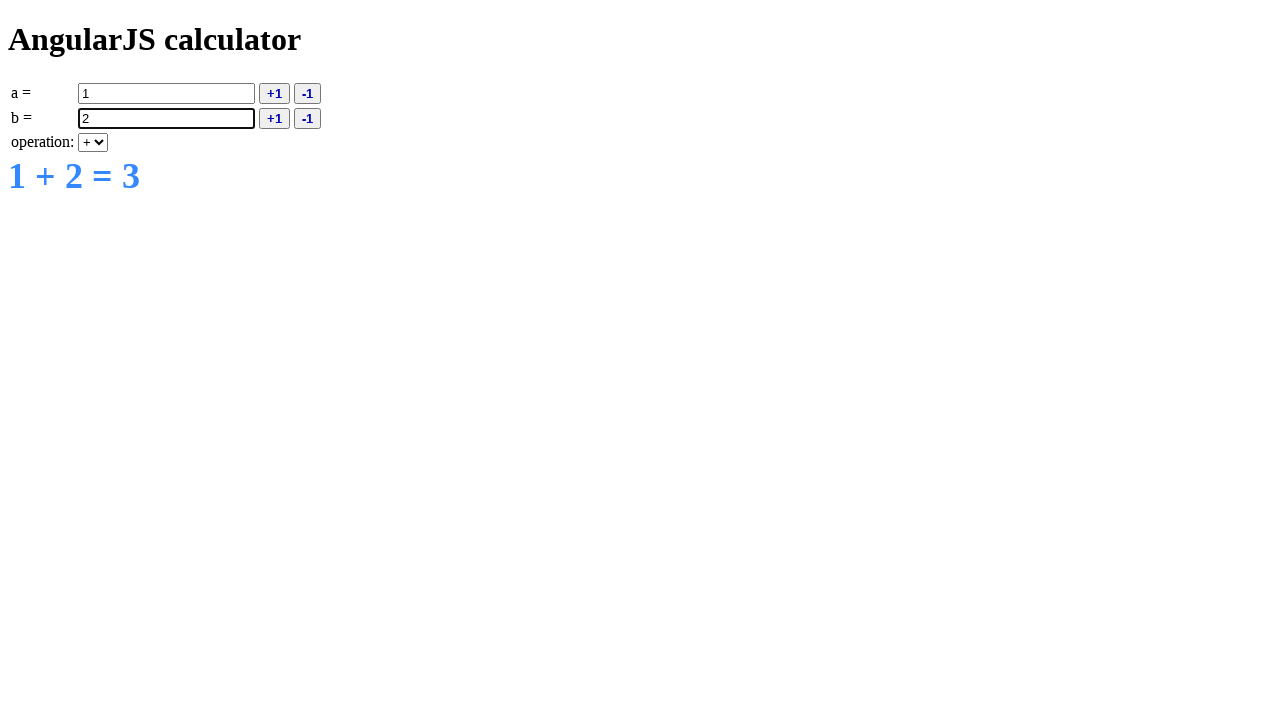

Addition result displayed on calculator
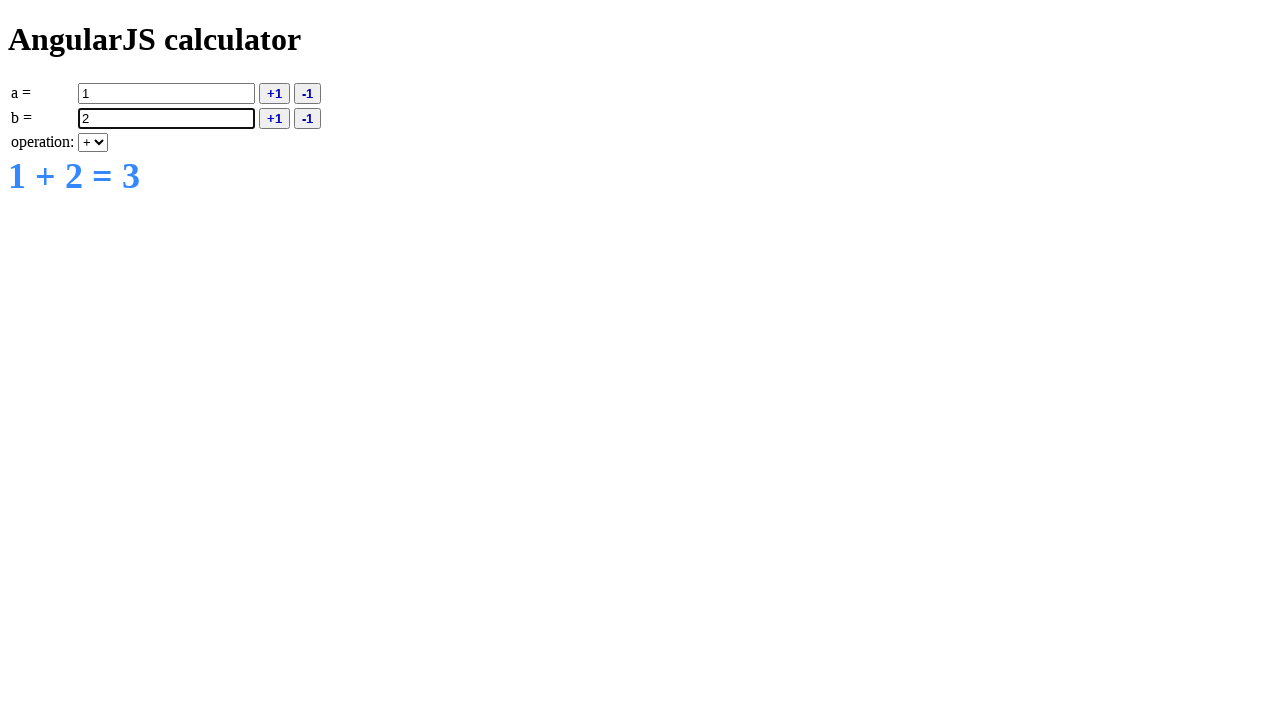

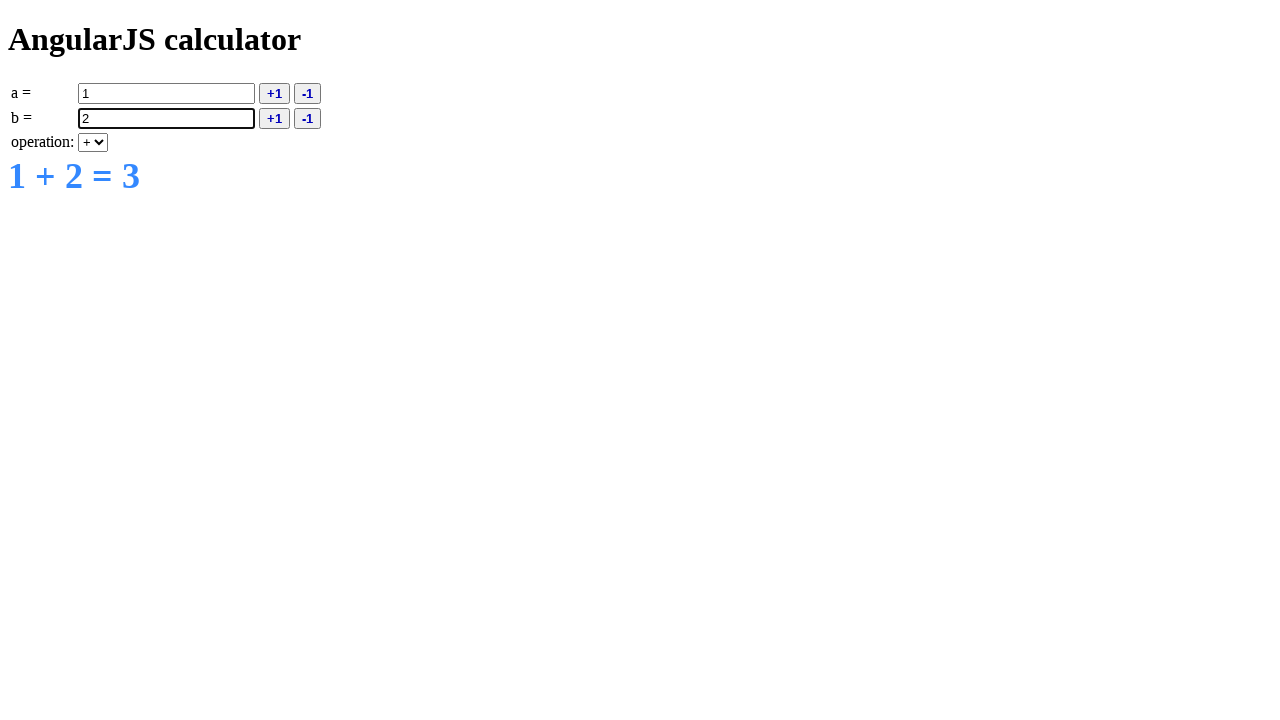